Tests an address form by filling in all fields including address, street, city, state, zip code and country

Starting URL: https://formy-project.herokuapp.com/autocomplete

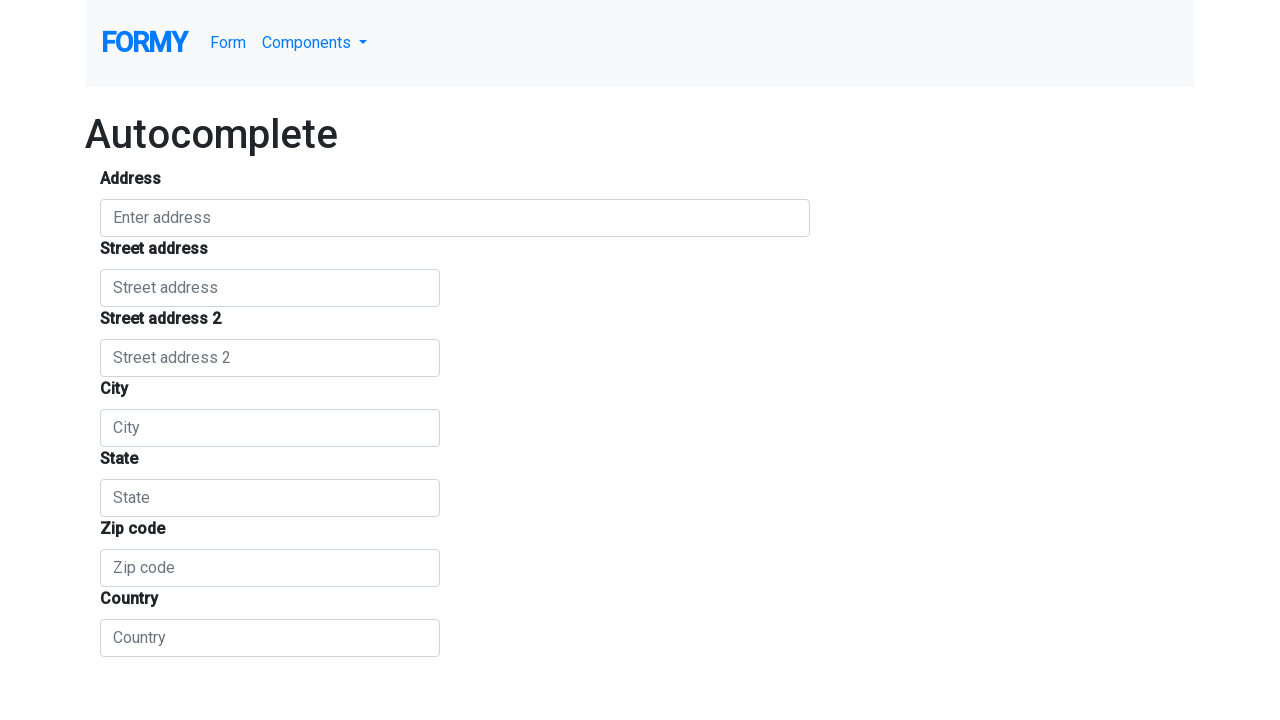

Filled address field with 'sarath' on #autocomplete
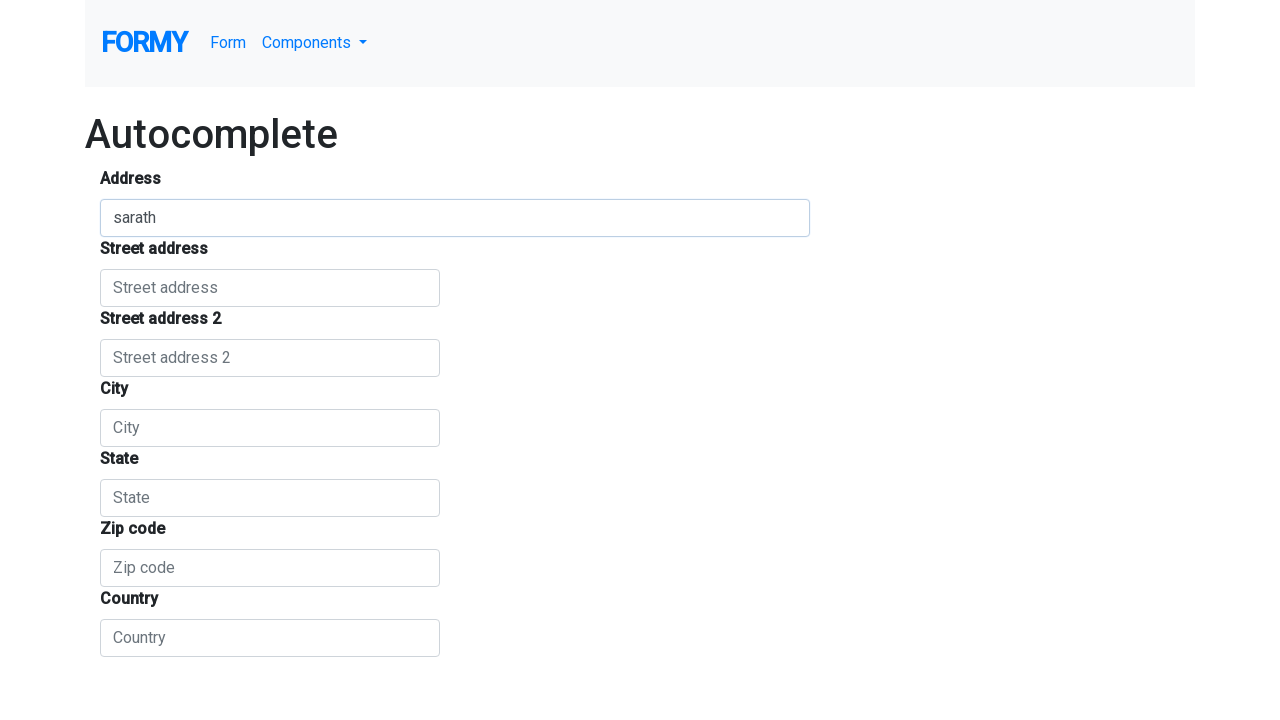

Filled street number field with 'mnrnagar' on #street_number
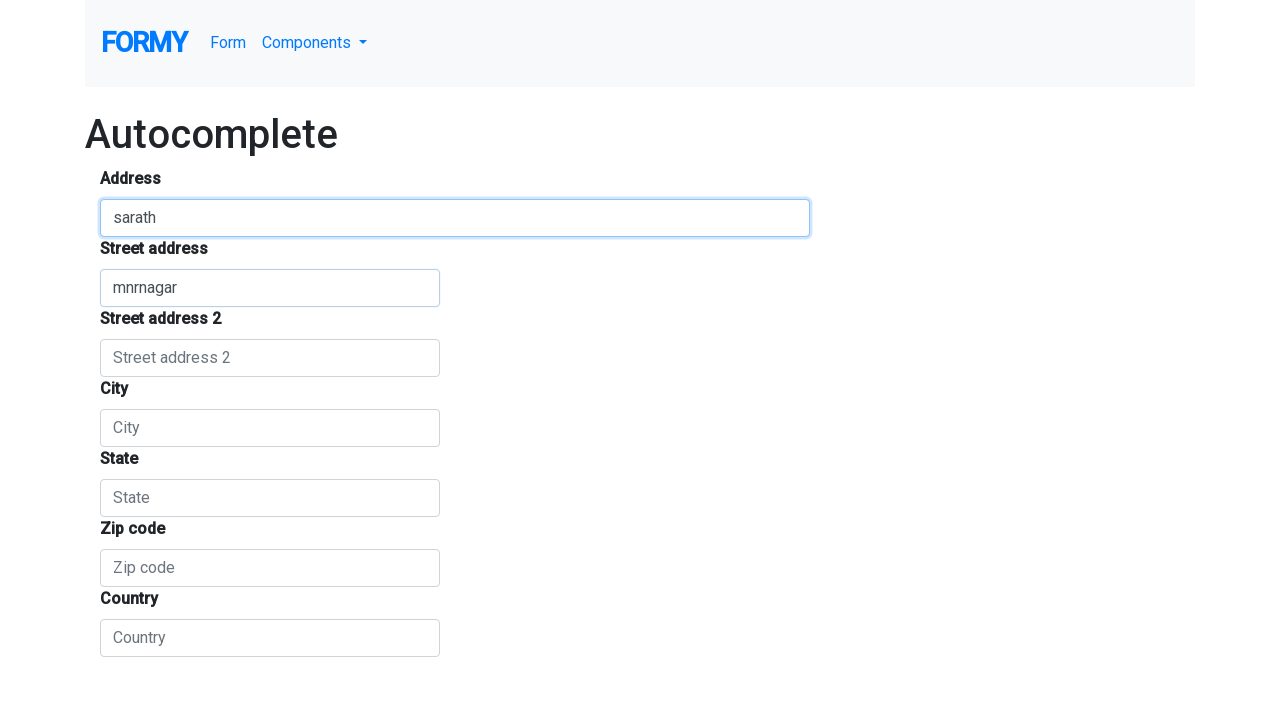

Filled street address field with 'edappally' on #route
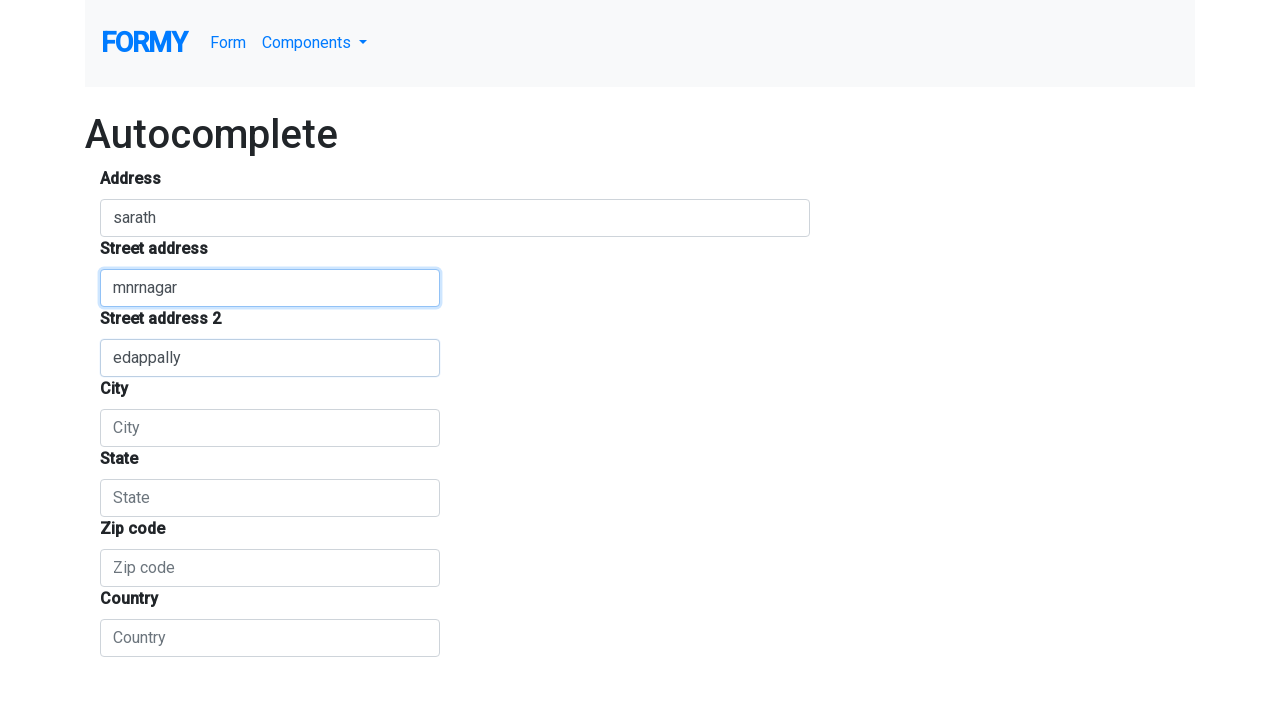

Filled city field with 'kochi' on #locality
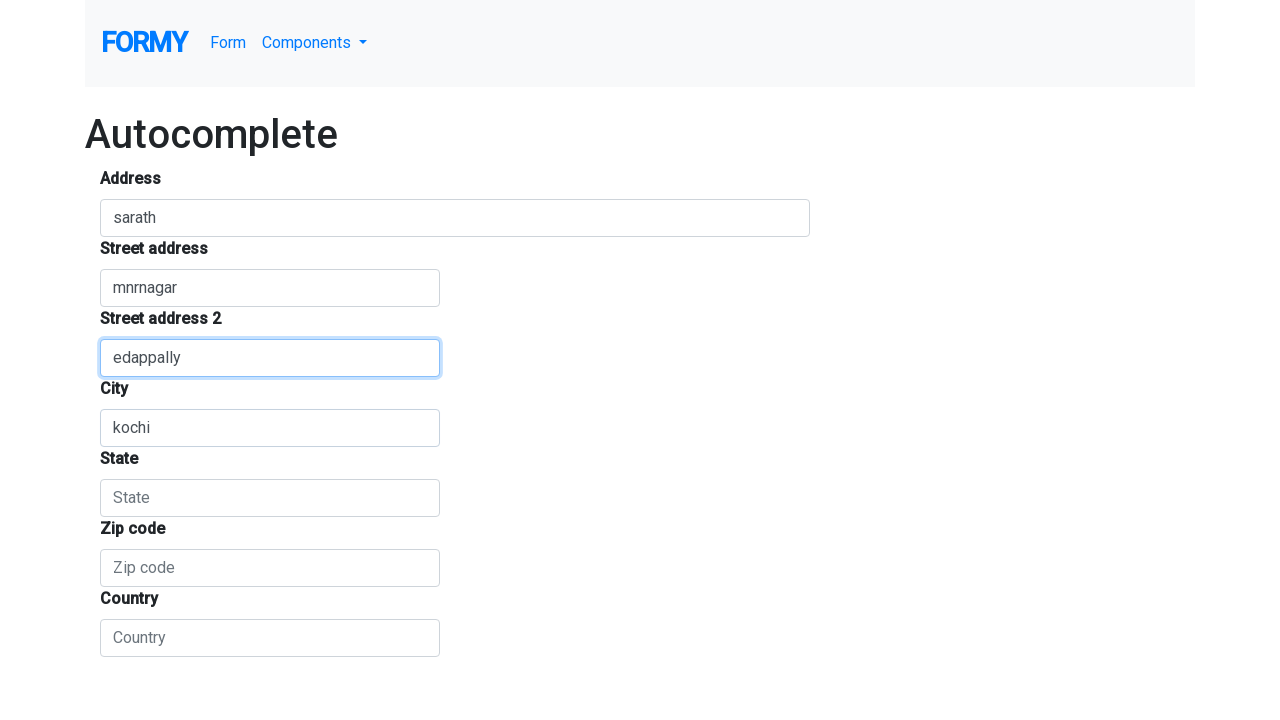

Filled state field with 'kerala' on #administrative_area_level_1
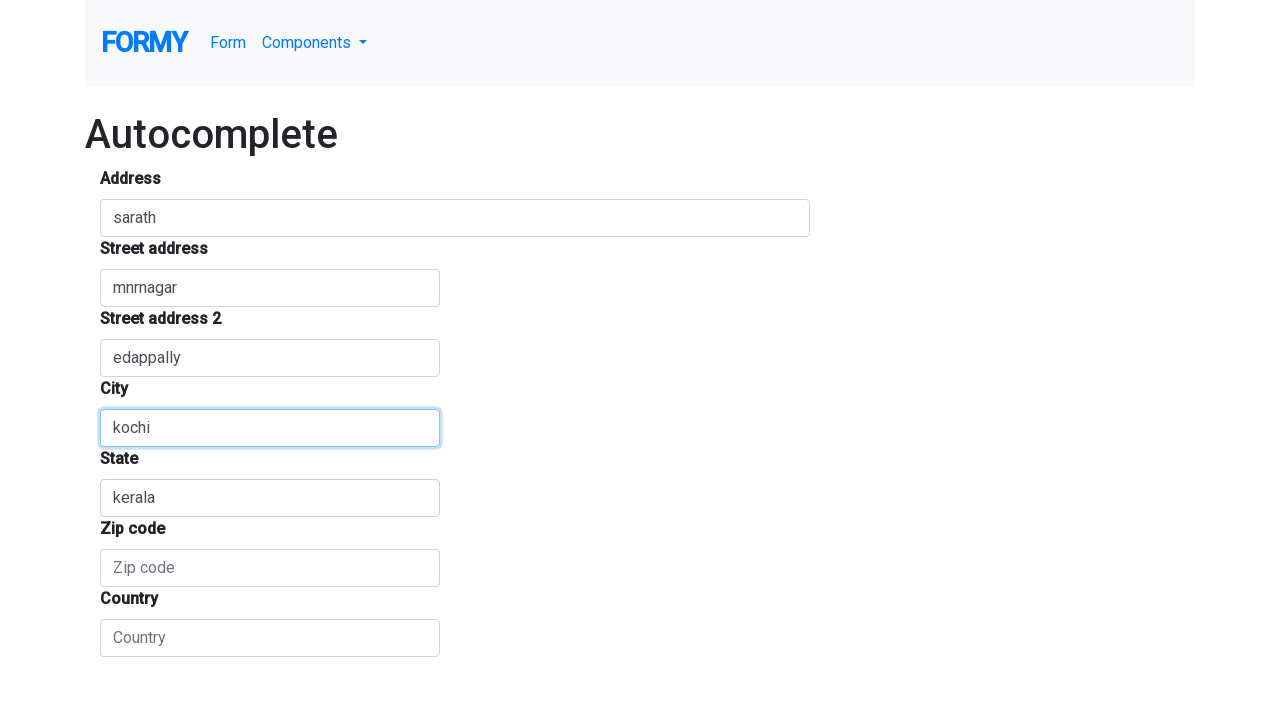

Filled zip code field with '682024' on #postal_code
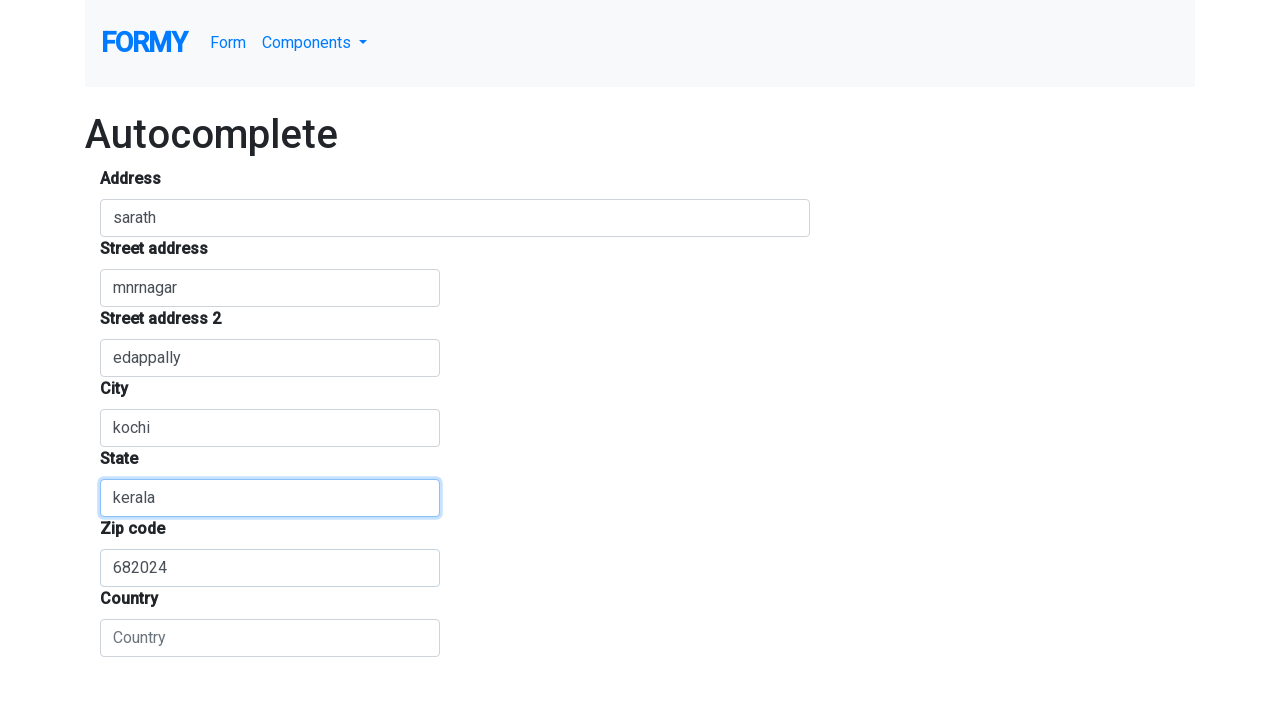

Filled country field with 'india' on #country
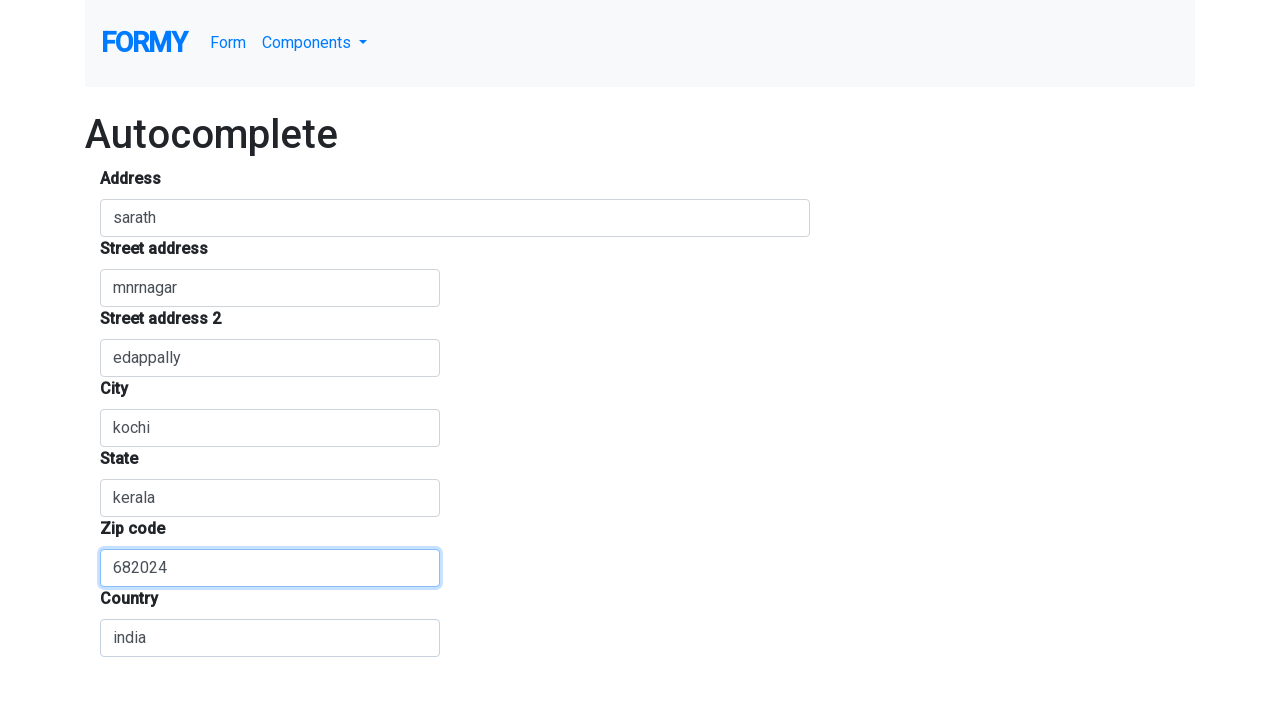

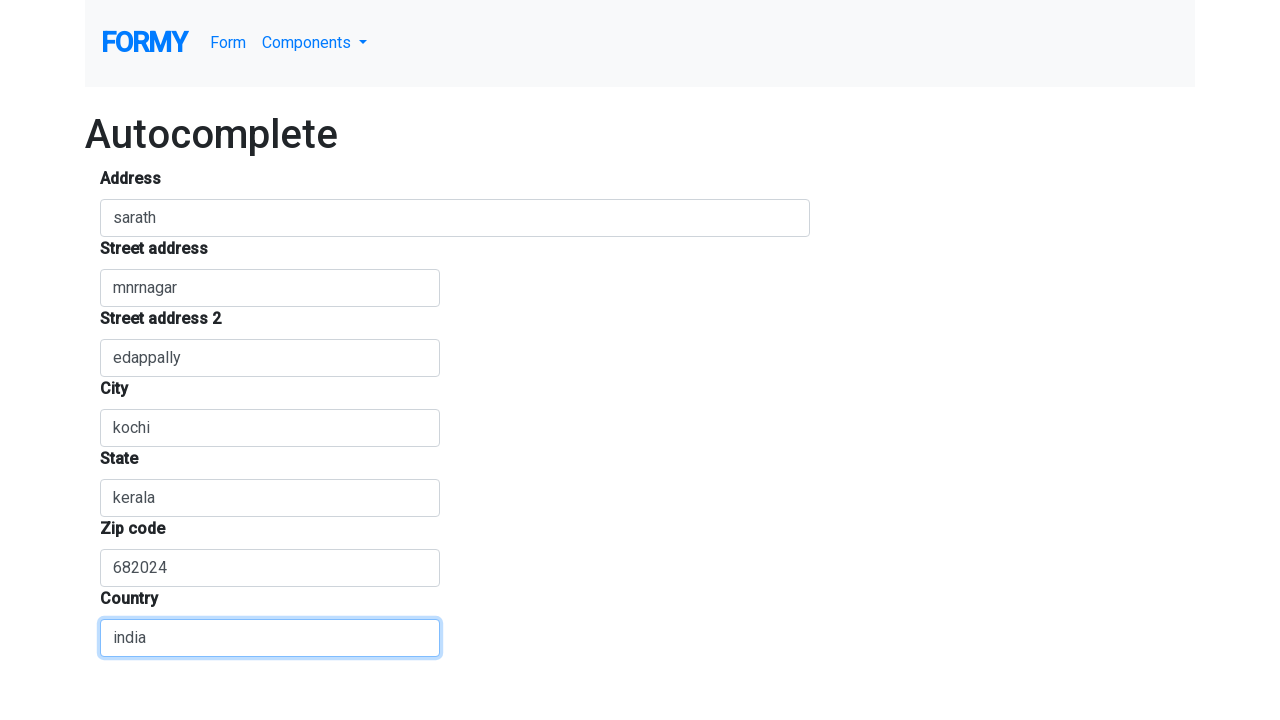